Tests division with zero as dividend (0 ÷ 5 = 0)

Starting URL: https://testsheepnz.github.io/BasicCalculator.html

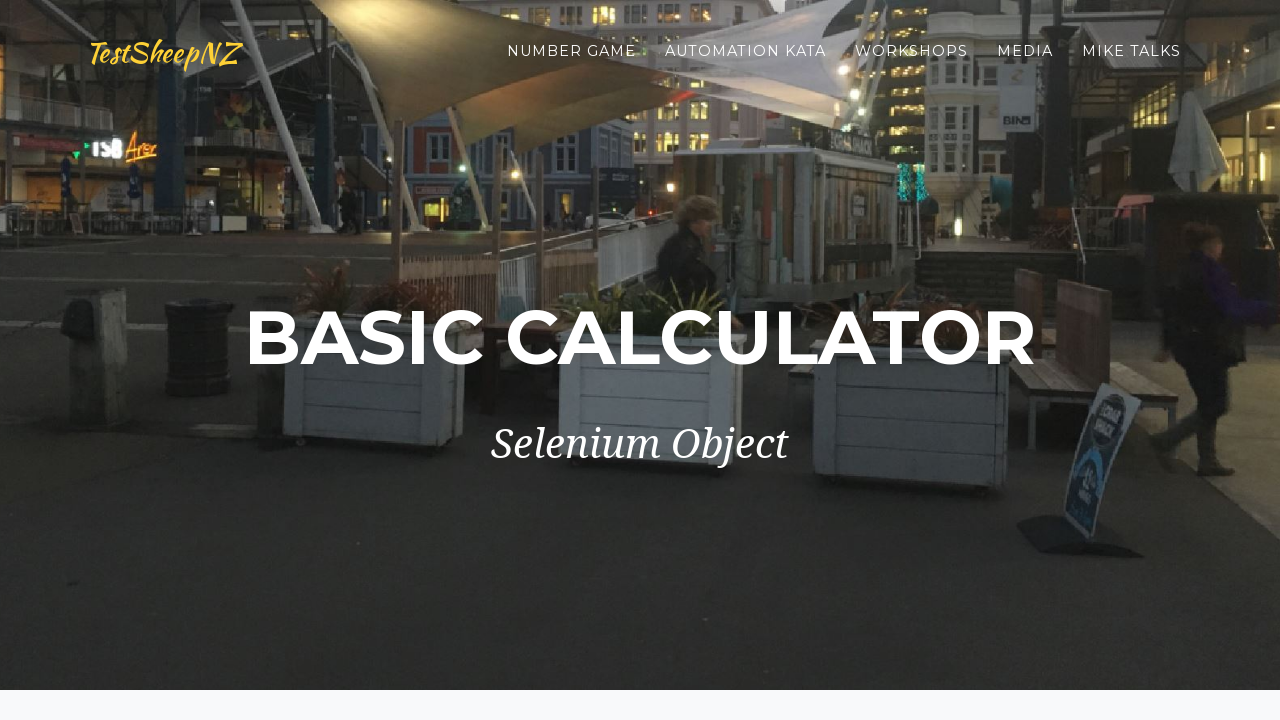

Filled first number field with '0' on #number1Field
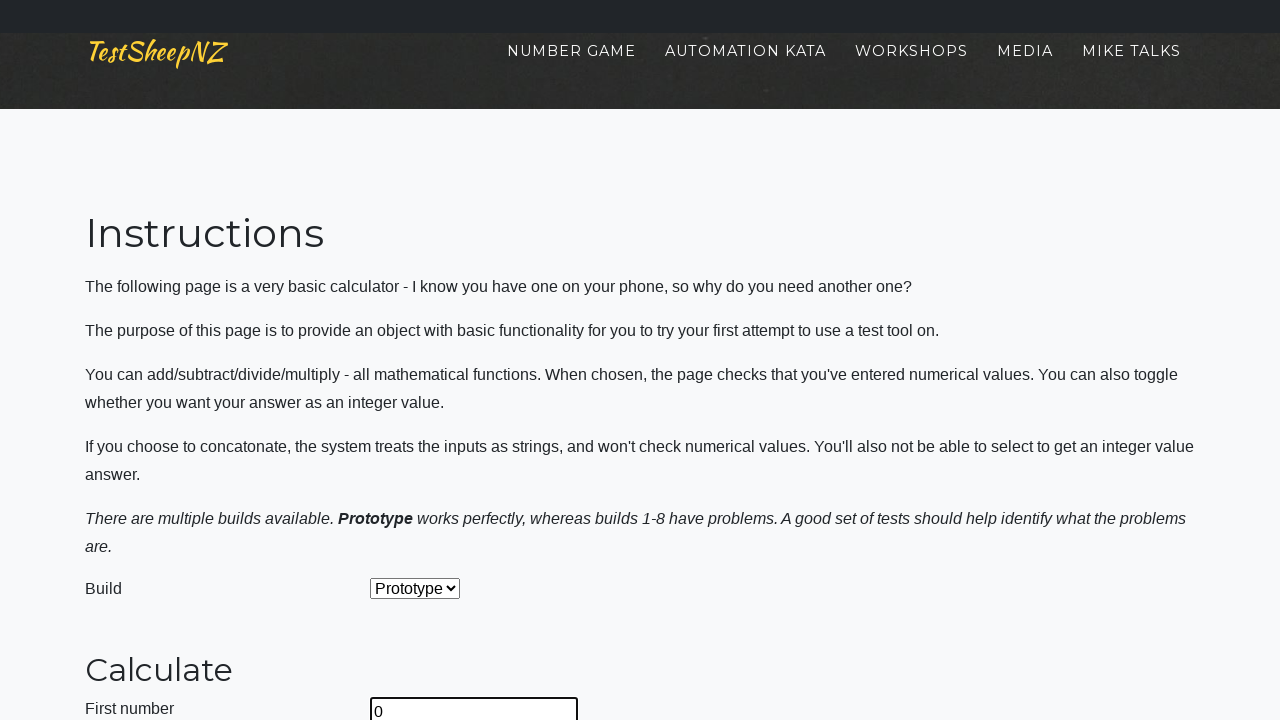

Filled second number field with '5' on #number2Field
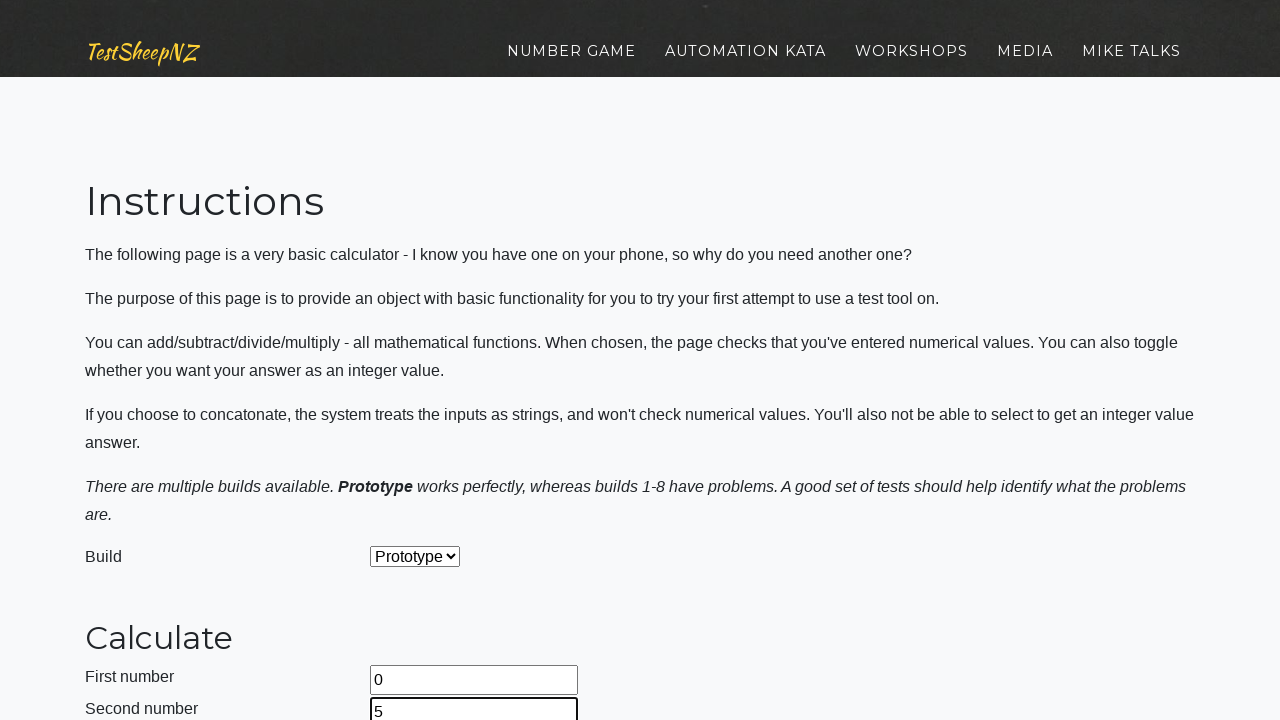

Selected 'Divide' operation from dropdown on #selectOperationDropdown
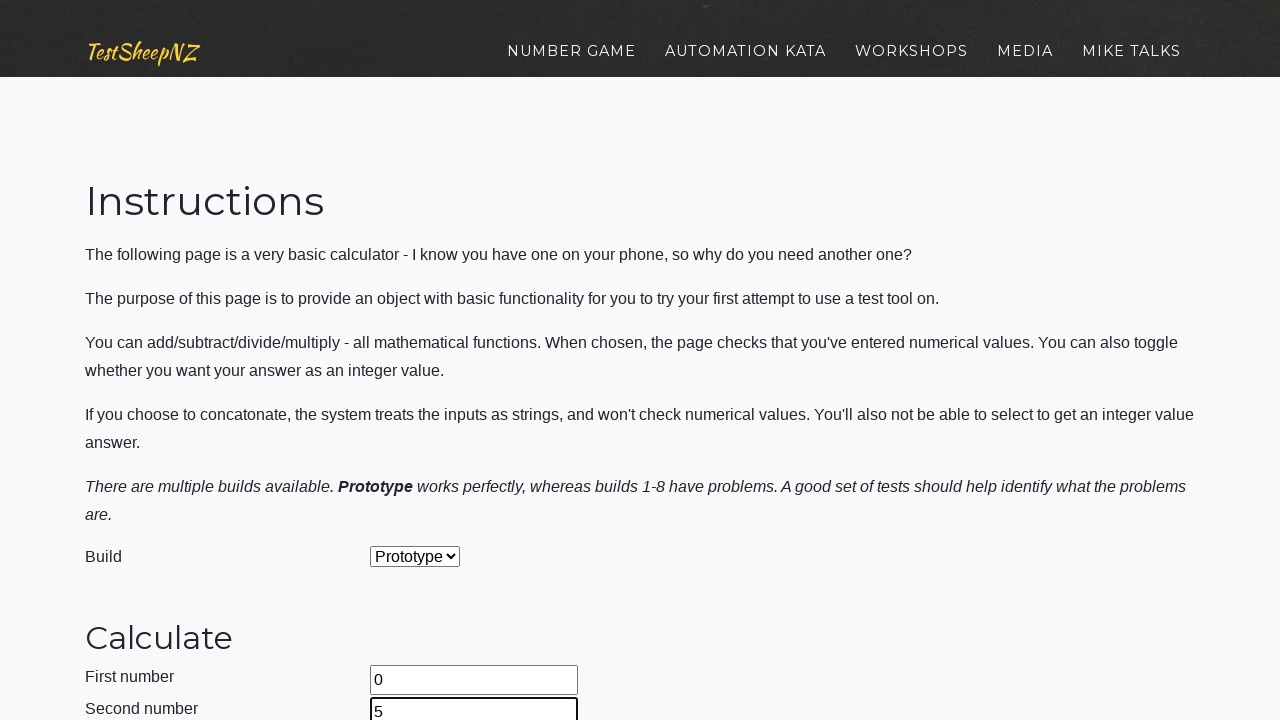

Clicked calculate button at (422, 361) on #calculateButton
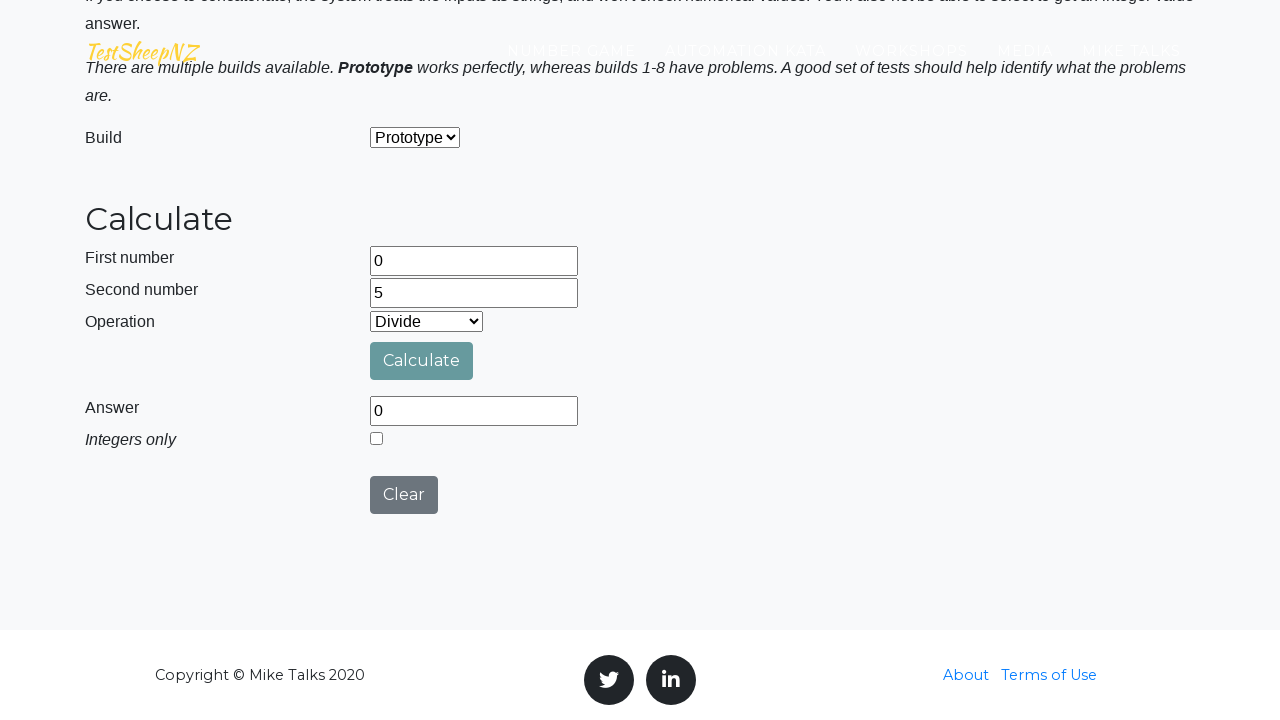

Result field appeared with answer (0 ÷ 5 = 0)
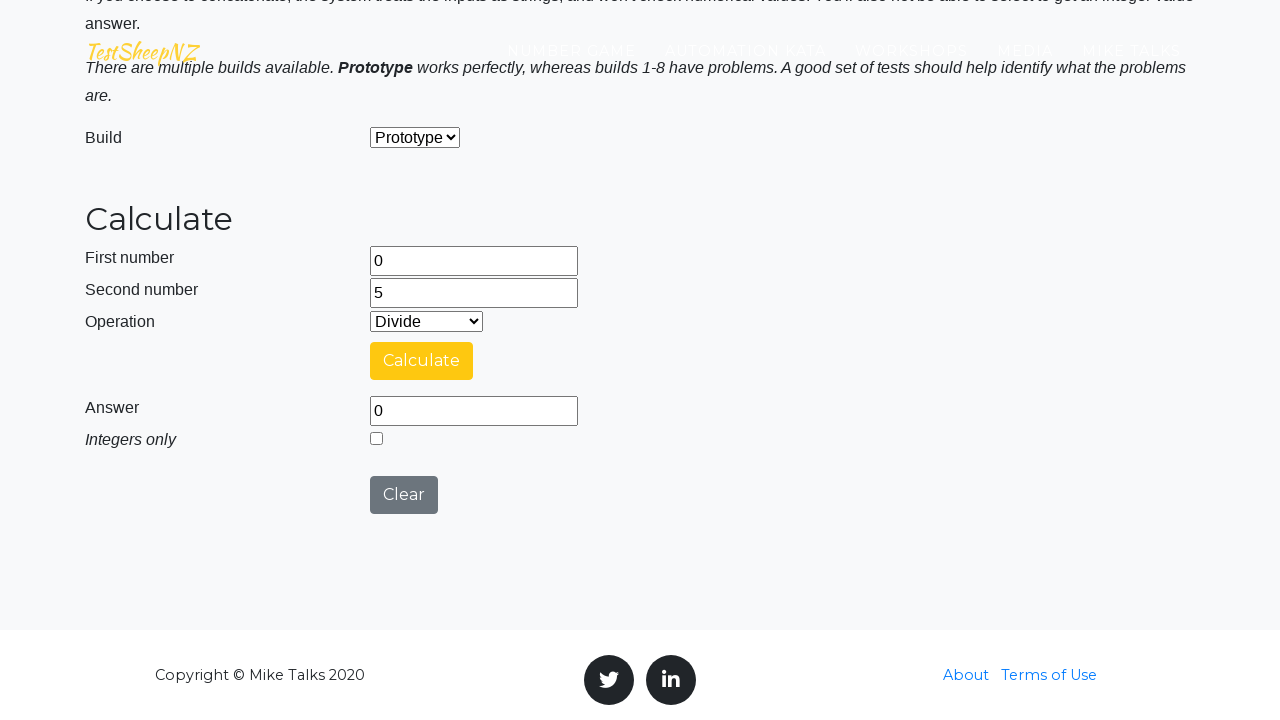

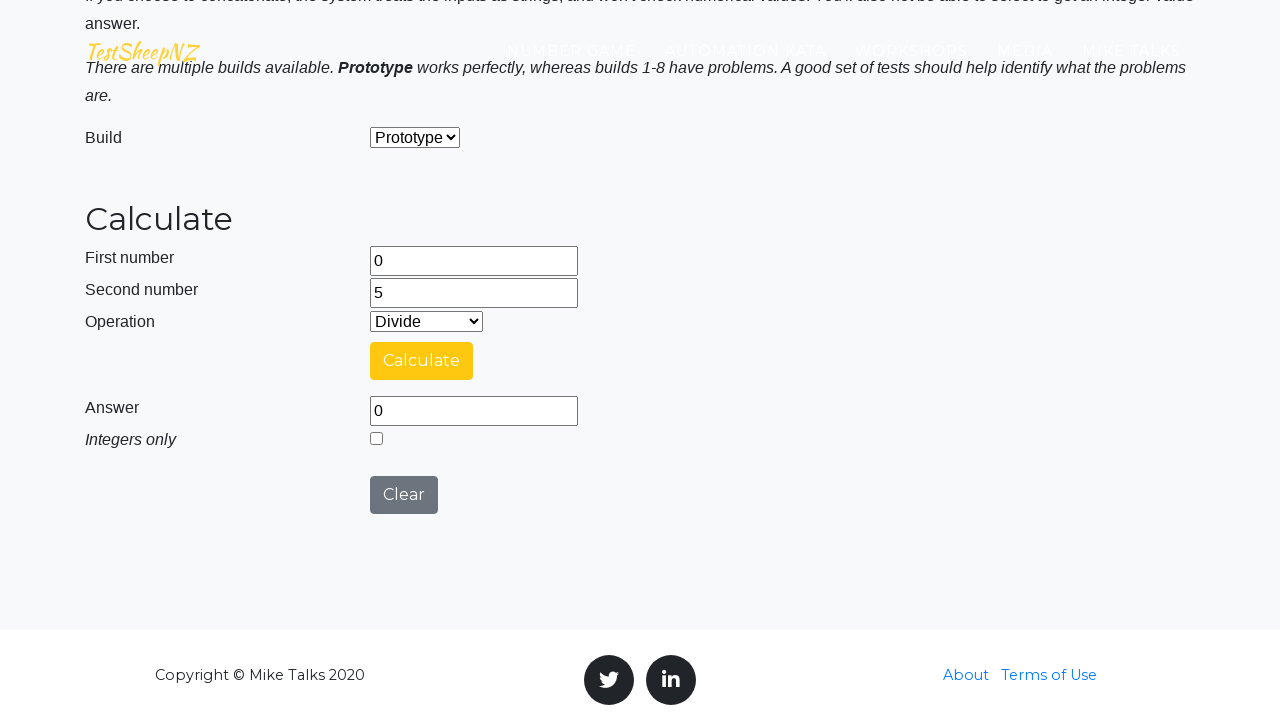